Tests lightbox functionality by clicking to open a lightbox modal and then closing it using the close button

Starting URL: http://omayo.blogspot.com/p/lightbox.html

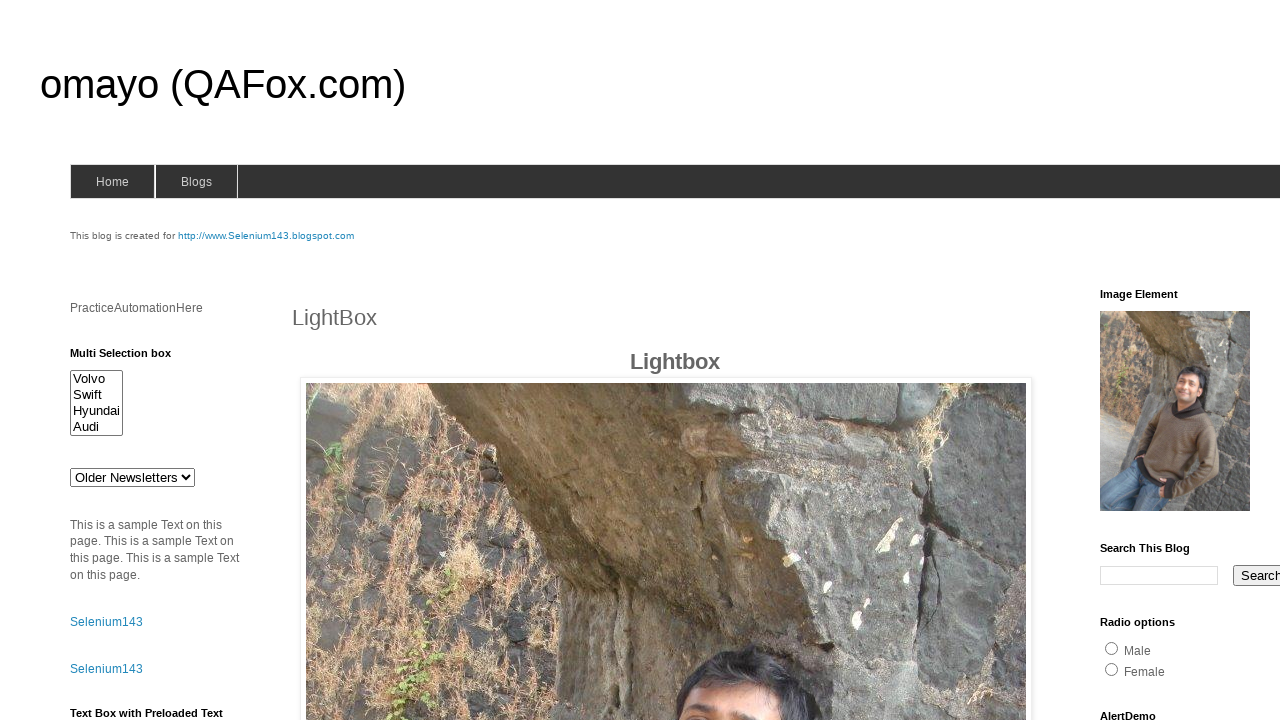

Clicked lightbox trigger to open the modal at (666, 360) on #lightbox1
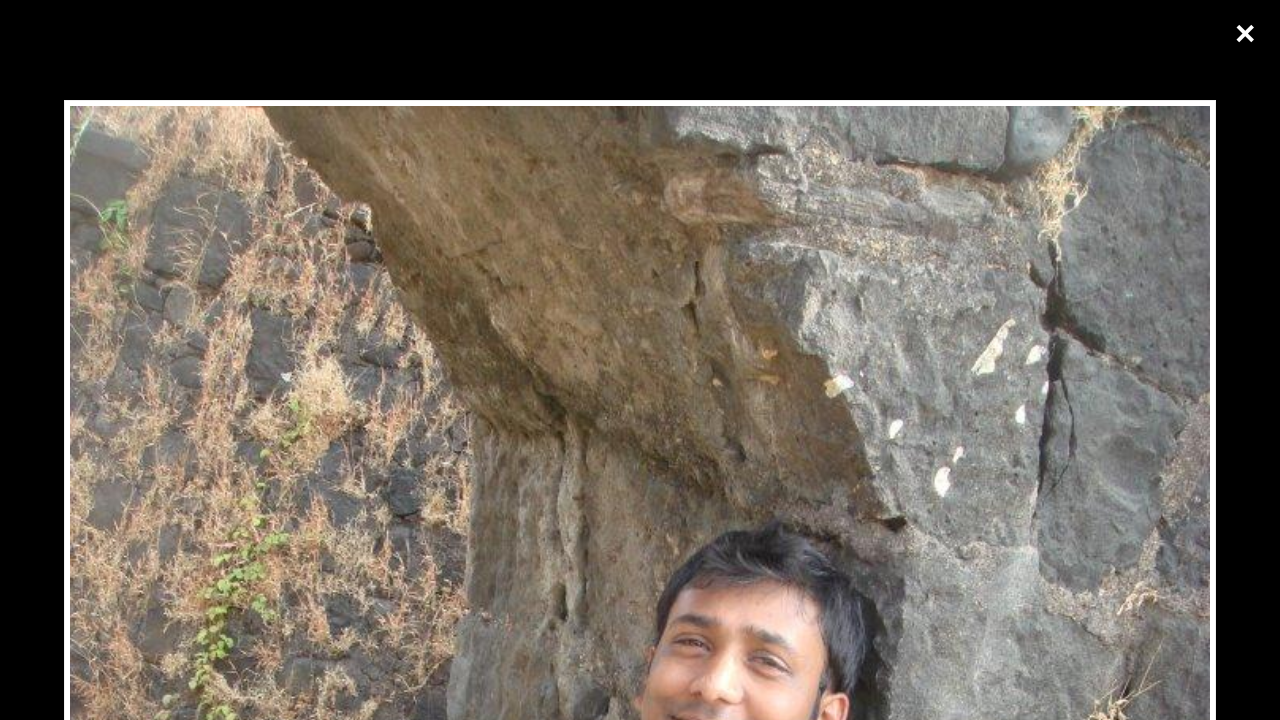

Waited for lightbox to be fully visible
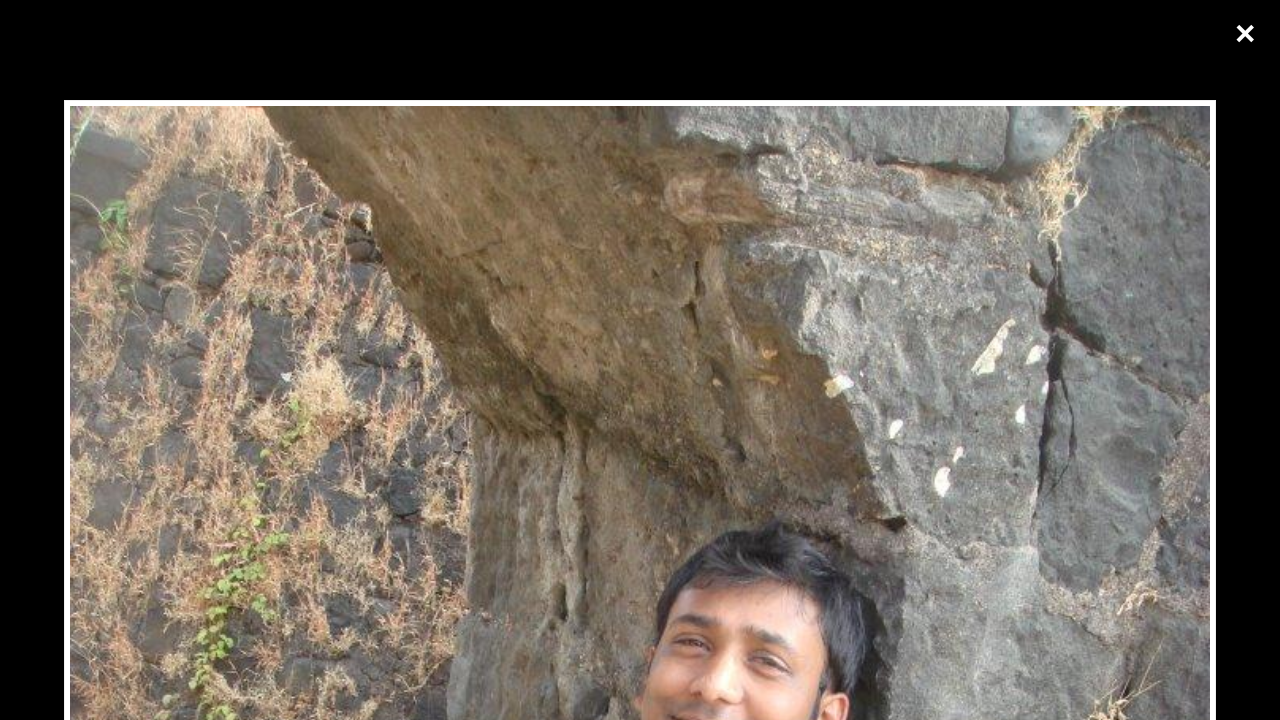

Clicked close button to close the lightbox modal at (1245, 34) on .close.cursor
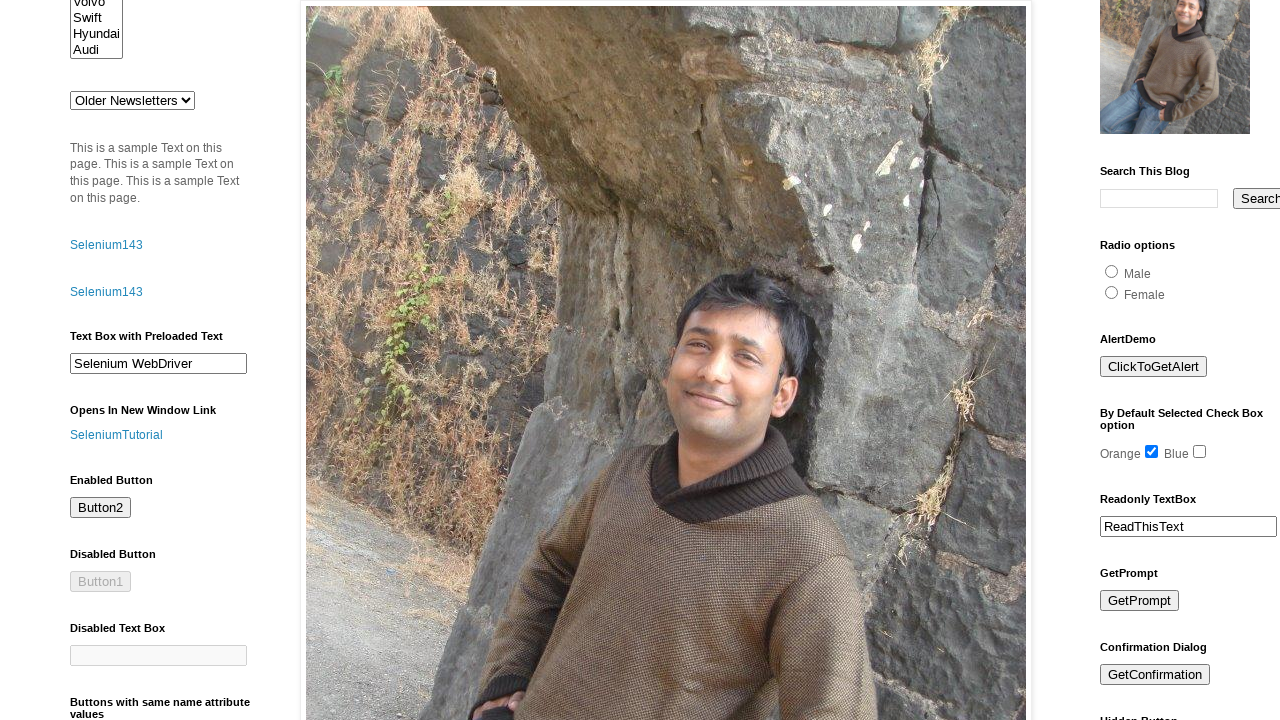

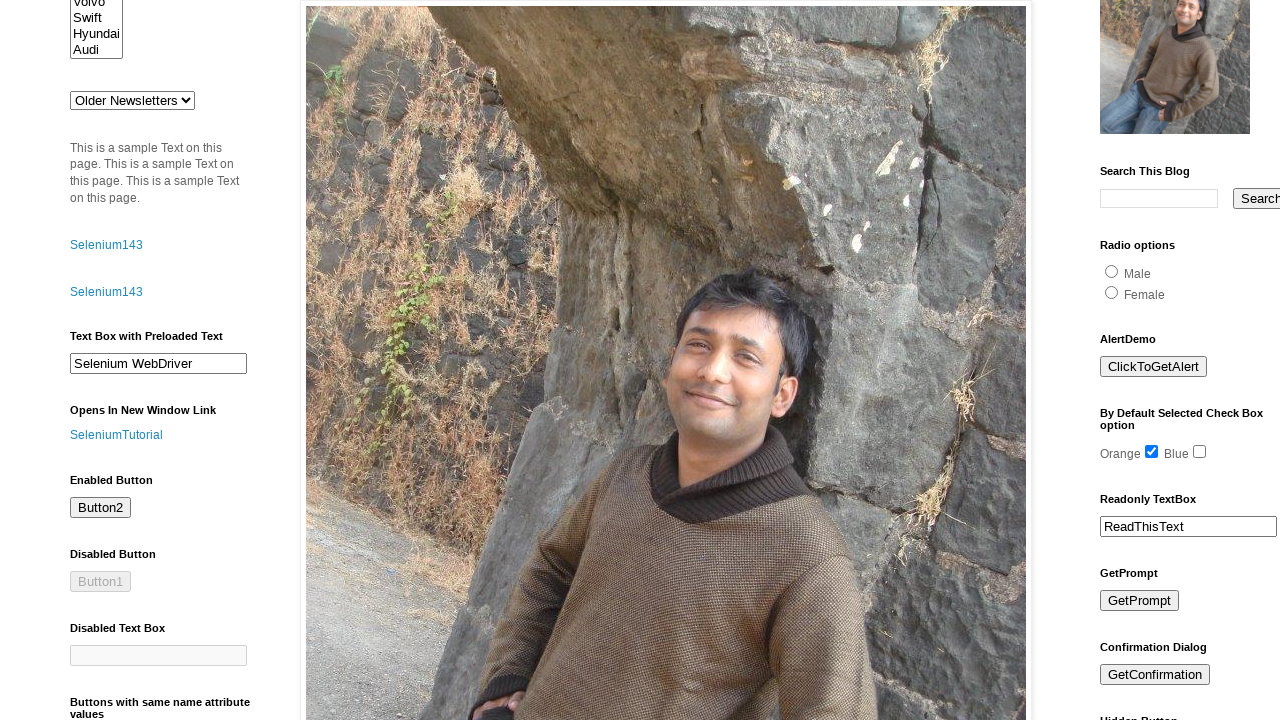